Demonstrates XPath selectors by navigating to a form page and filling a text input field using various XPath selection methods

Starting URL: https://formy-project.herokuapp.com/form

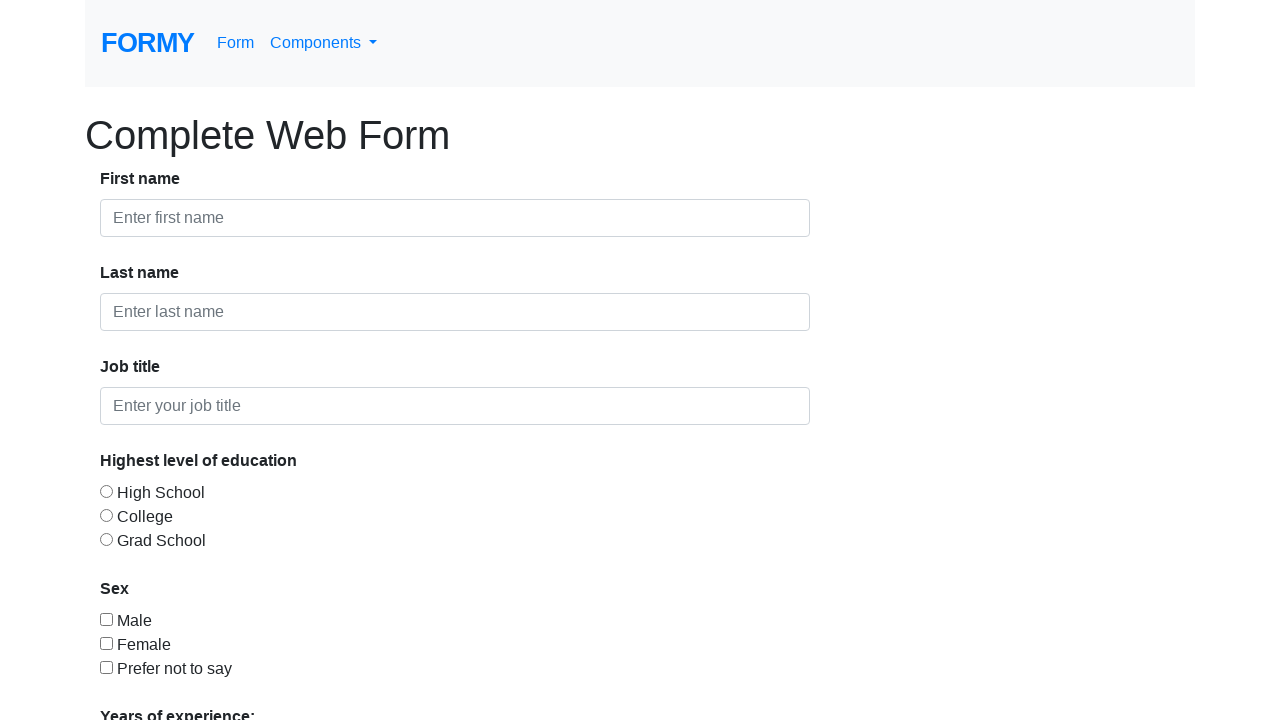

Filled text input field using XPath OR selector with multiple ID options on //*[@id="first-name"] | //*[@id="last-name"] | //*[@id="job-title"]
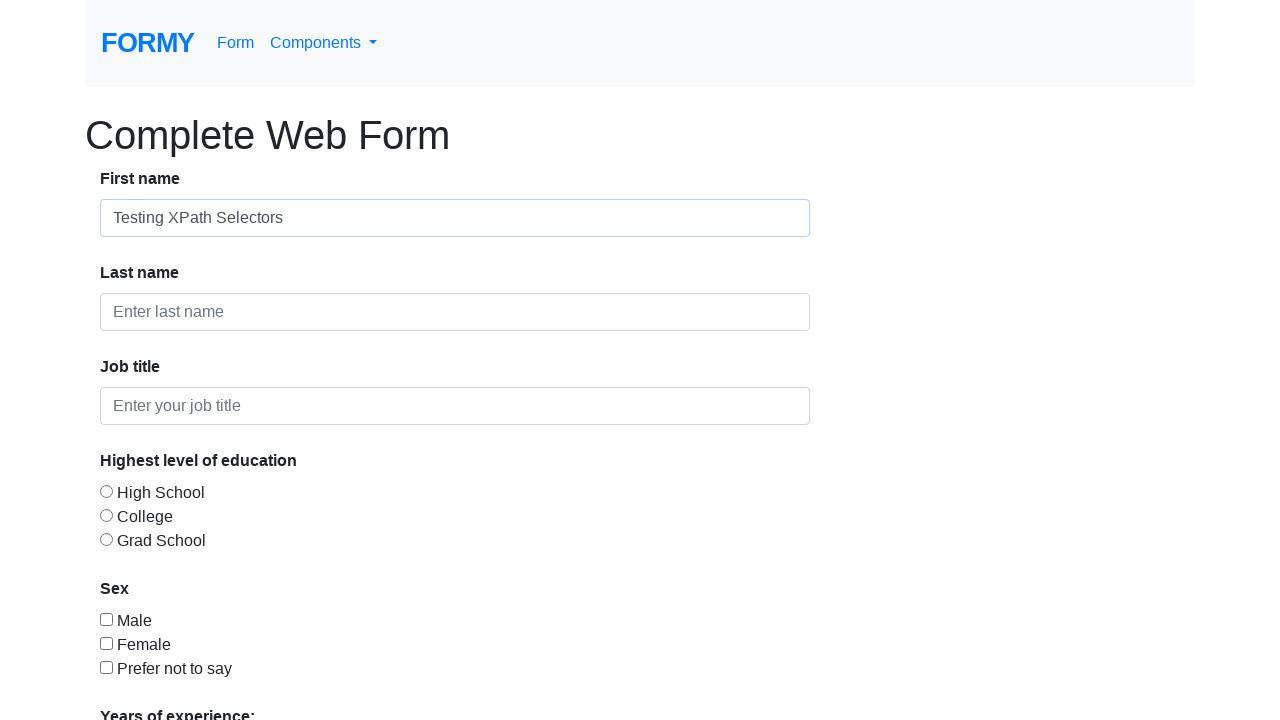

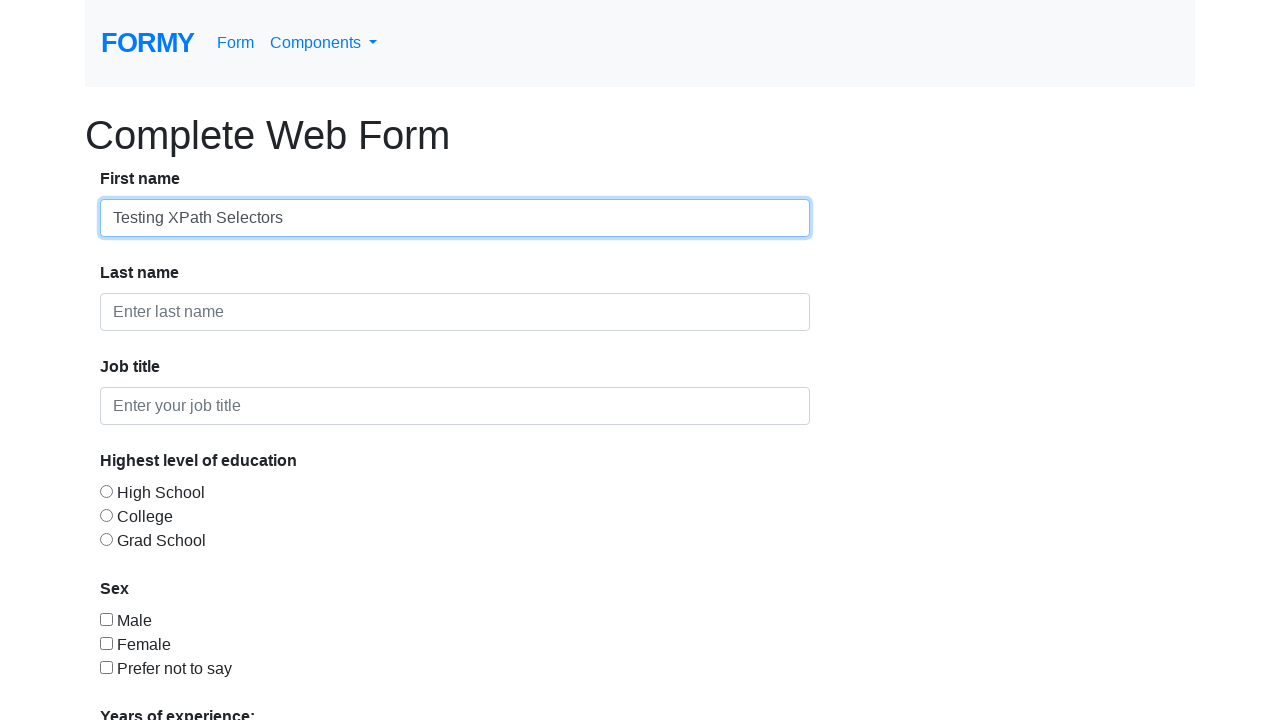